Tests keyboard actions by filling a textarea, then using keyboard shortcuts to select all, copy, tab to the next field, and paste the text

Starting URL: https://gotranscript.com/text-compare

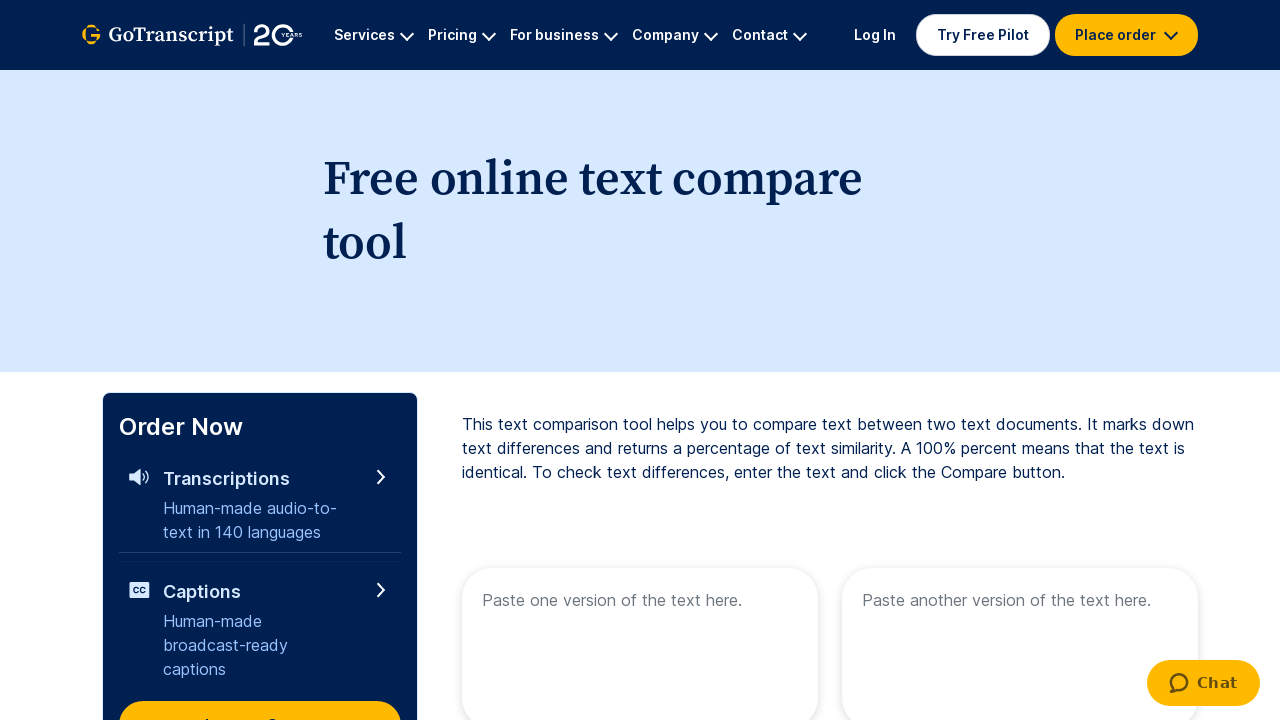

Navigated to text compare page
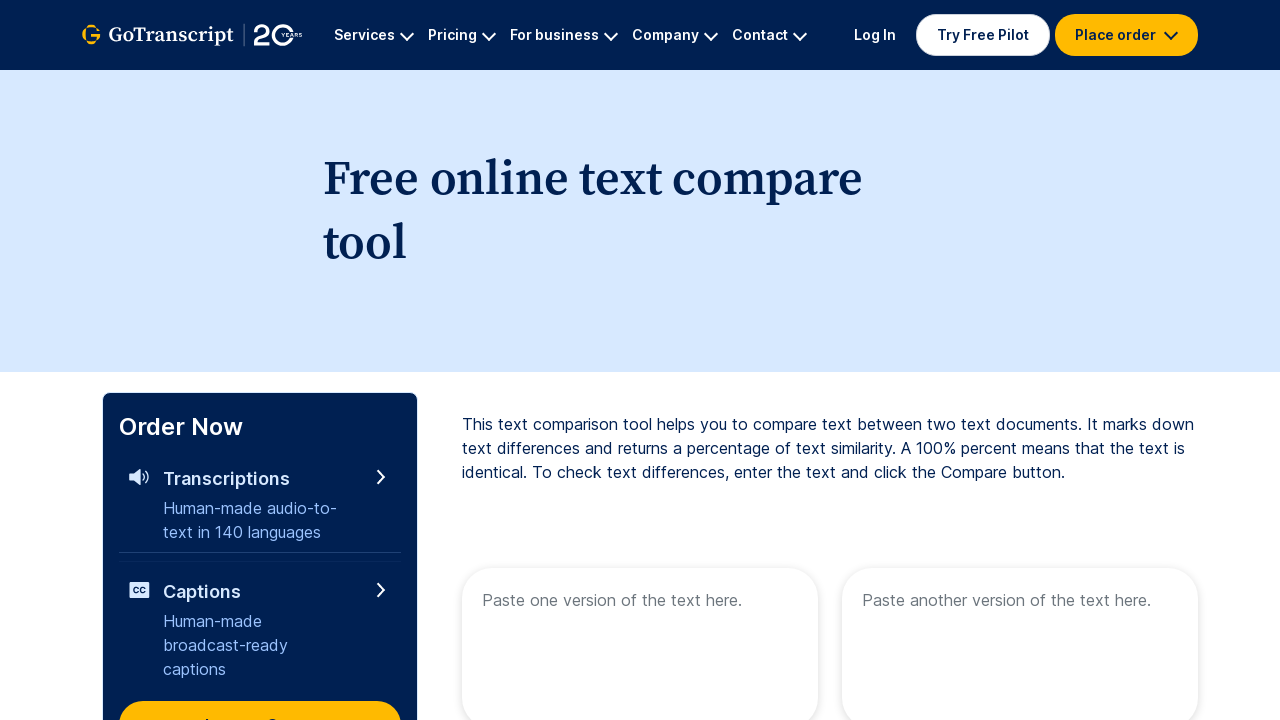

Filled first textarea with 'Welcome in playwright automation' on [name='text1']
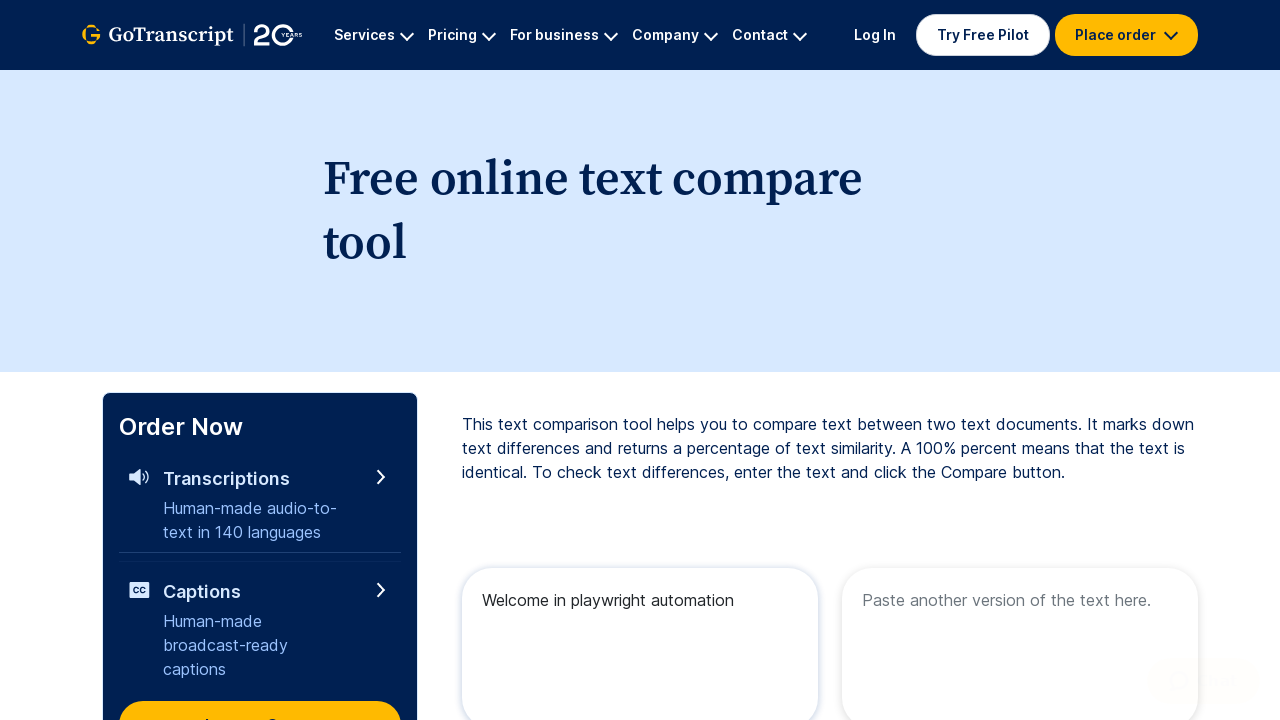

Selected all text in textarea using Ctrl+A
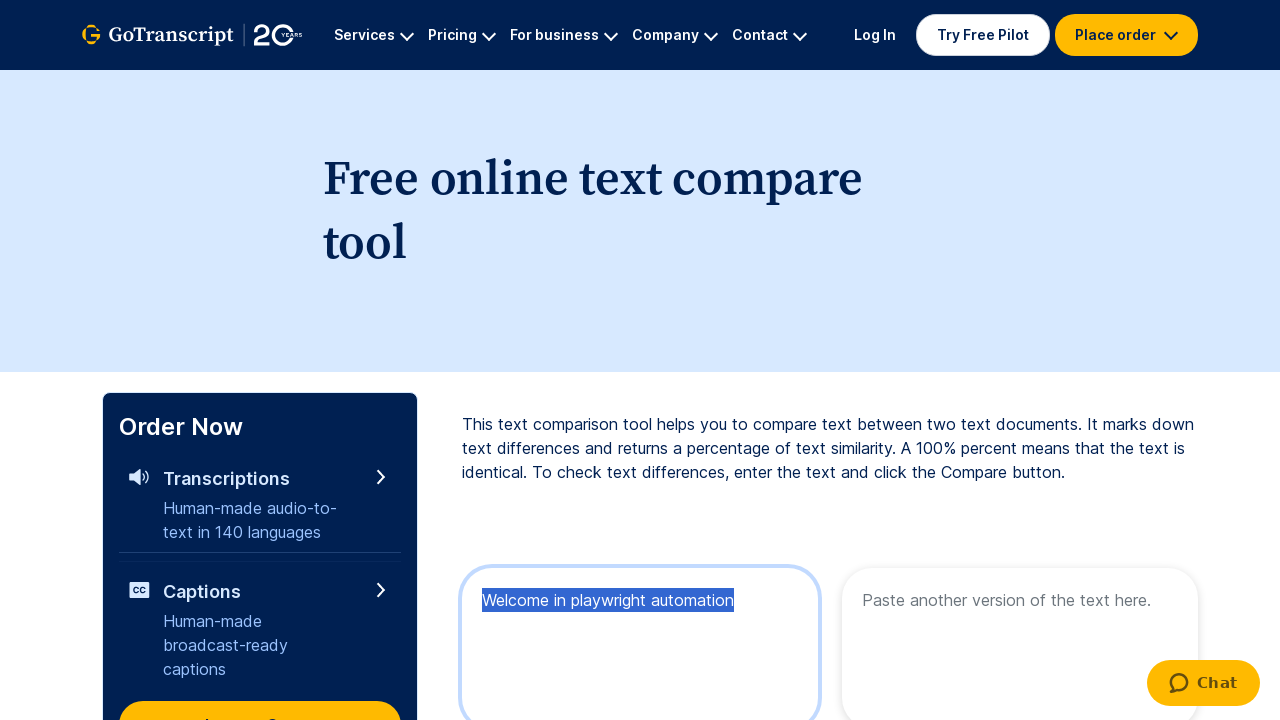

Copied selected text using Ctrl+C
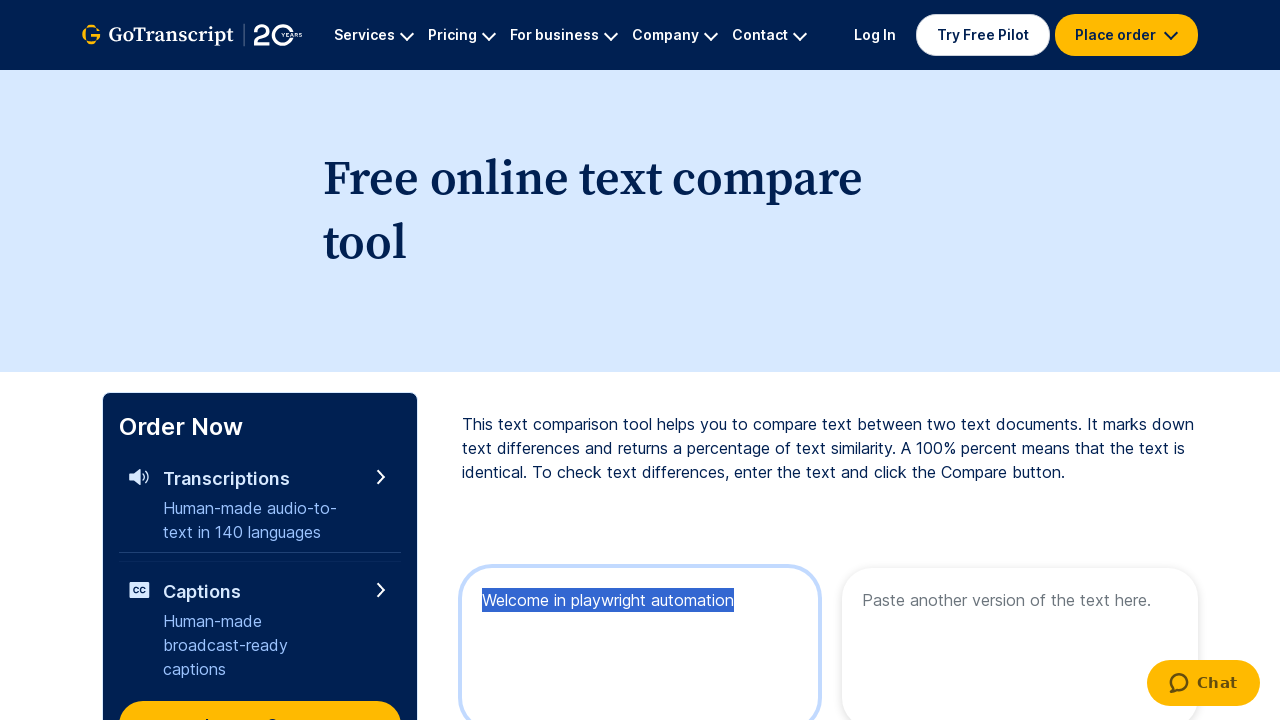

Tabbed to next textarea field
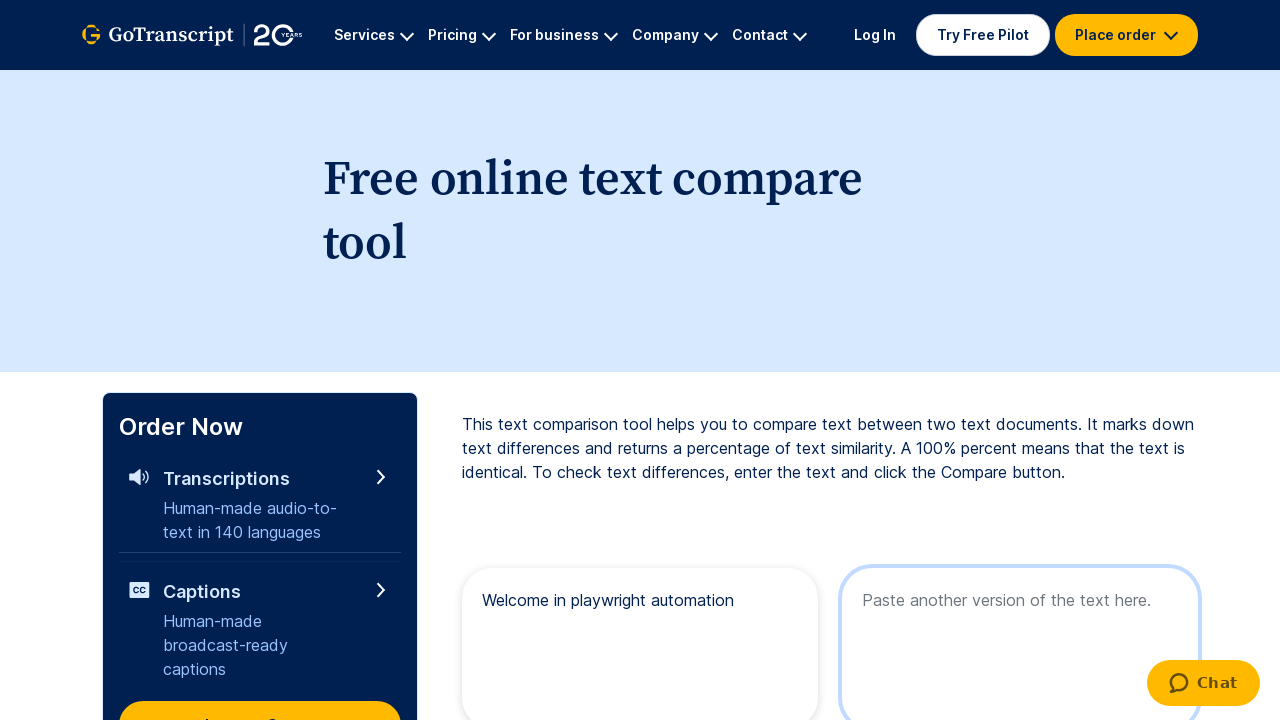

Pasted copied text using Ctrl+V
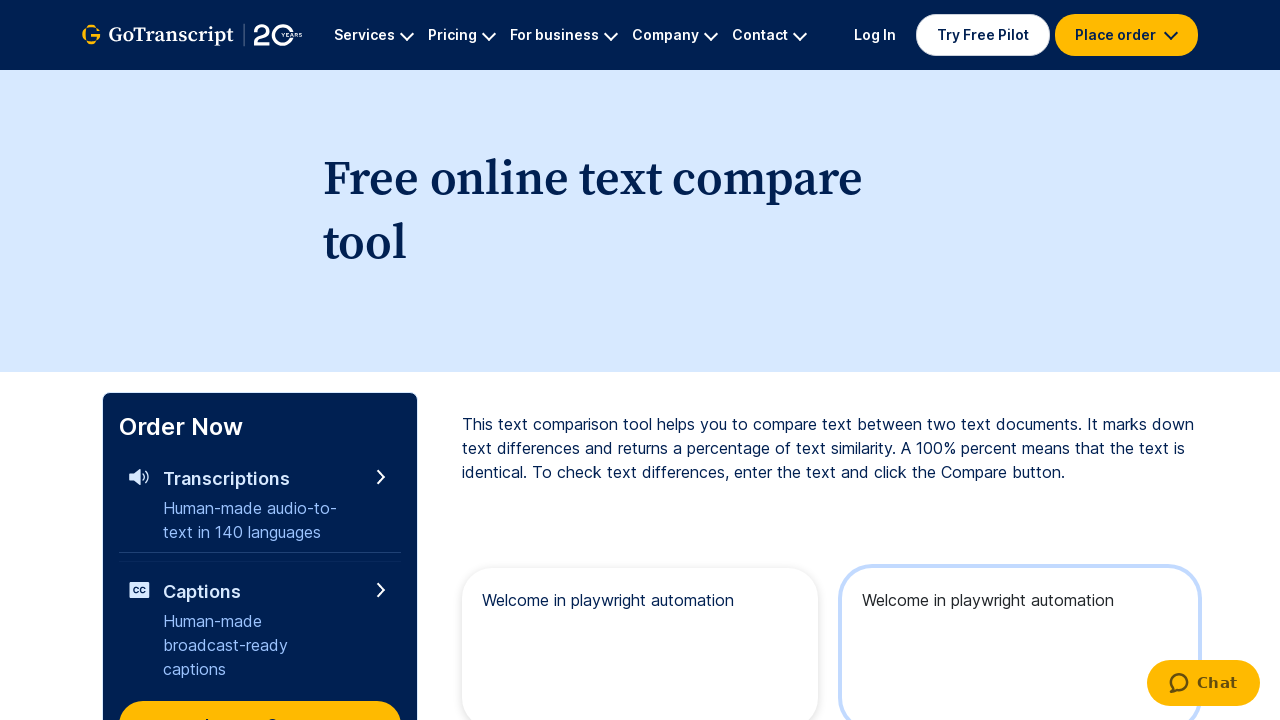

Waited 1000ms for paste action to complete
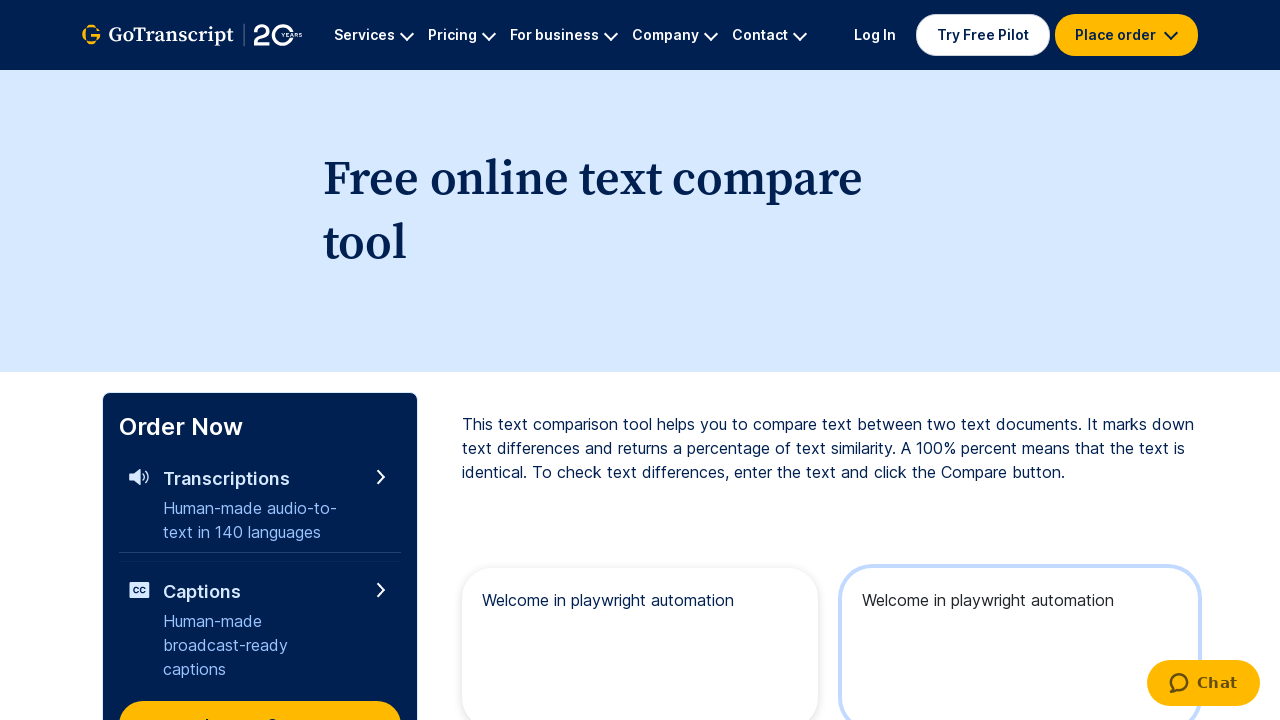

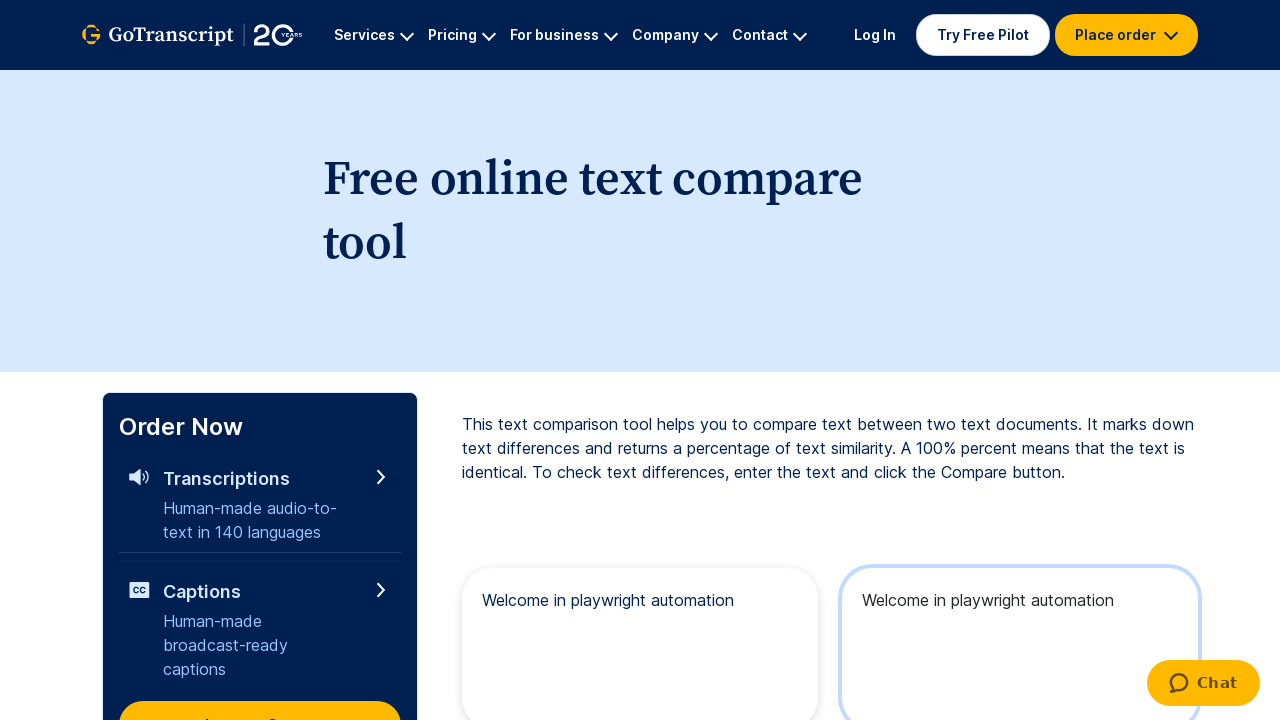